Tests the greeting form with empty name input to verify error handling

Starting URL: https://lm.skillbox.ru/qa_tester/module01/

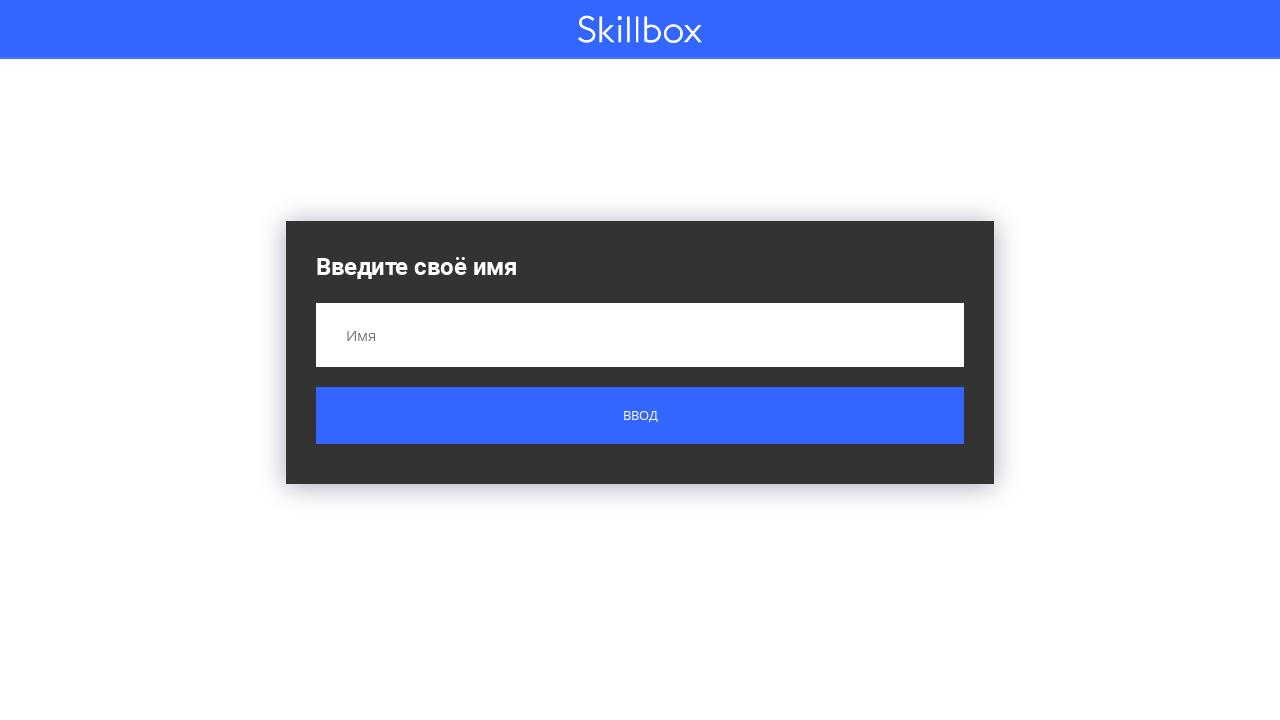

Clicked submit button without filling name field at (640, 416) on .button
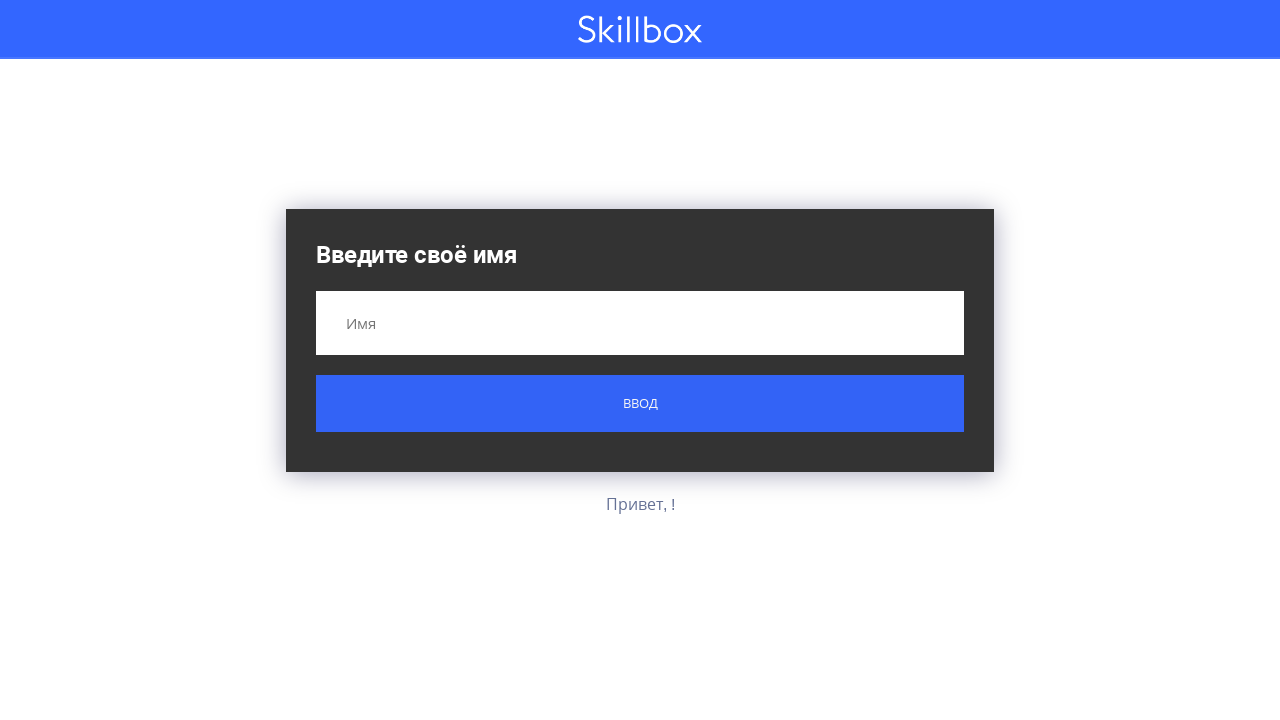

Error message appeared after submitting empty name
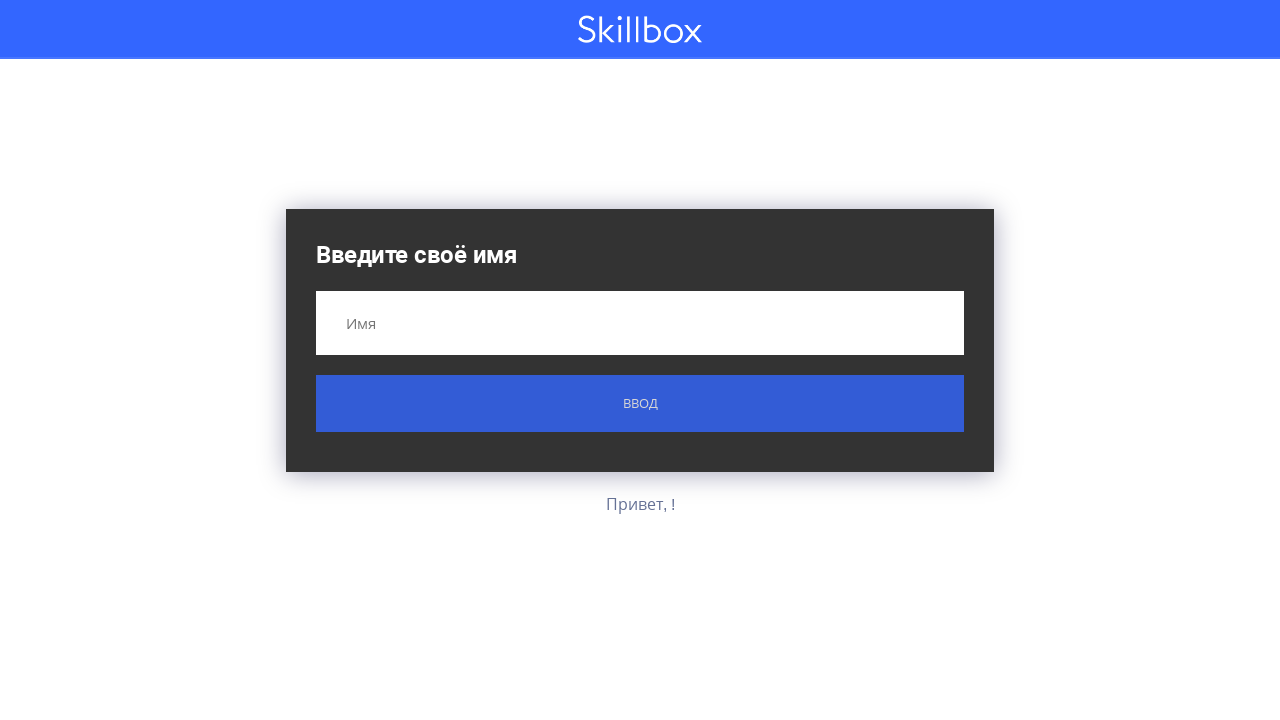

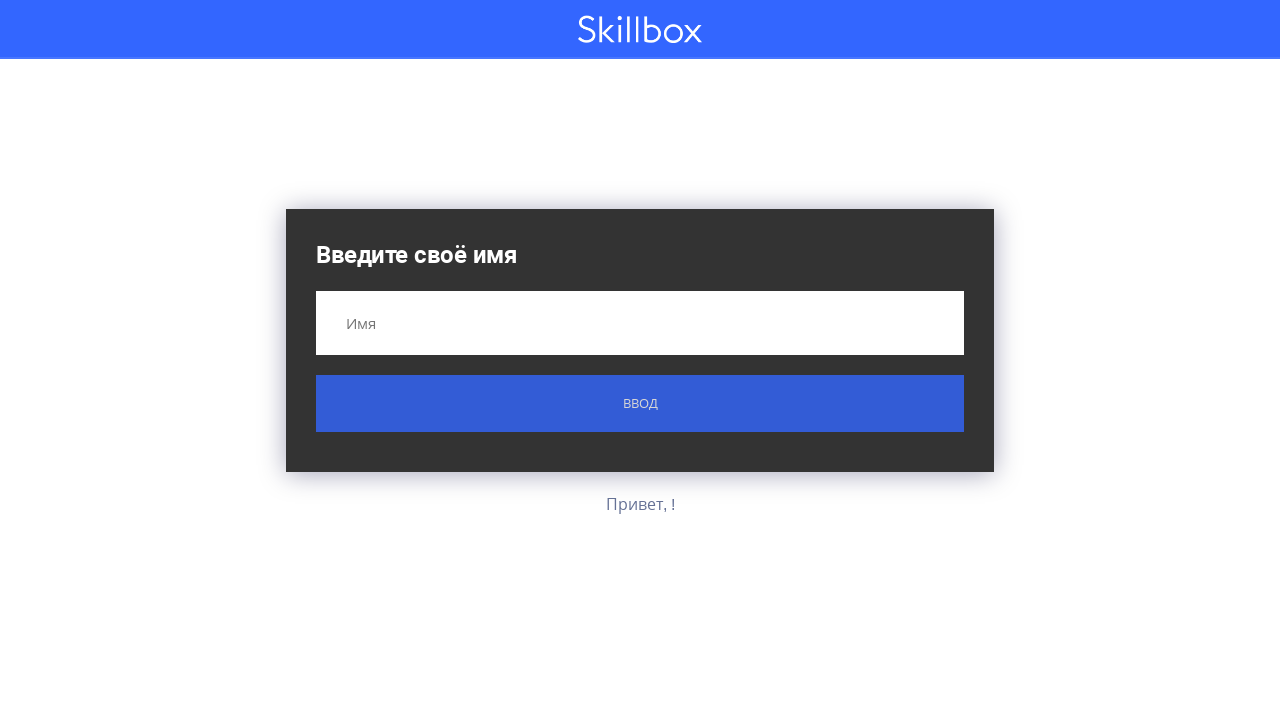